Tests that clicking the spin button changes the state of the slot machine reels

Starting URL: https://johakr.github.io/html5-slot-machine/

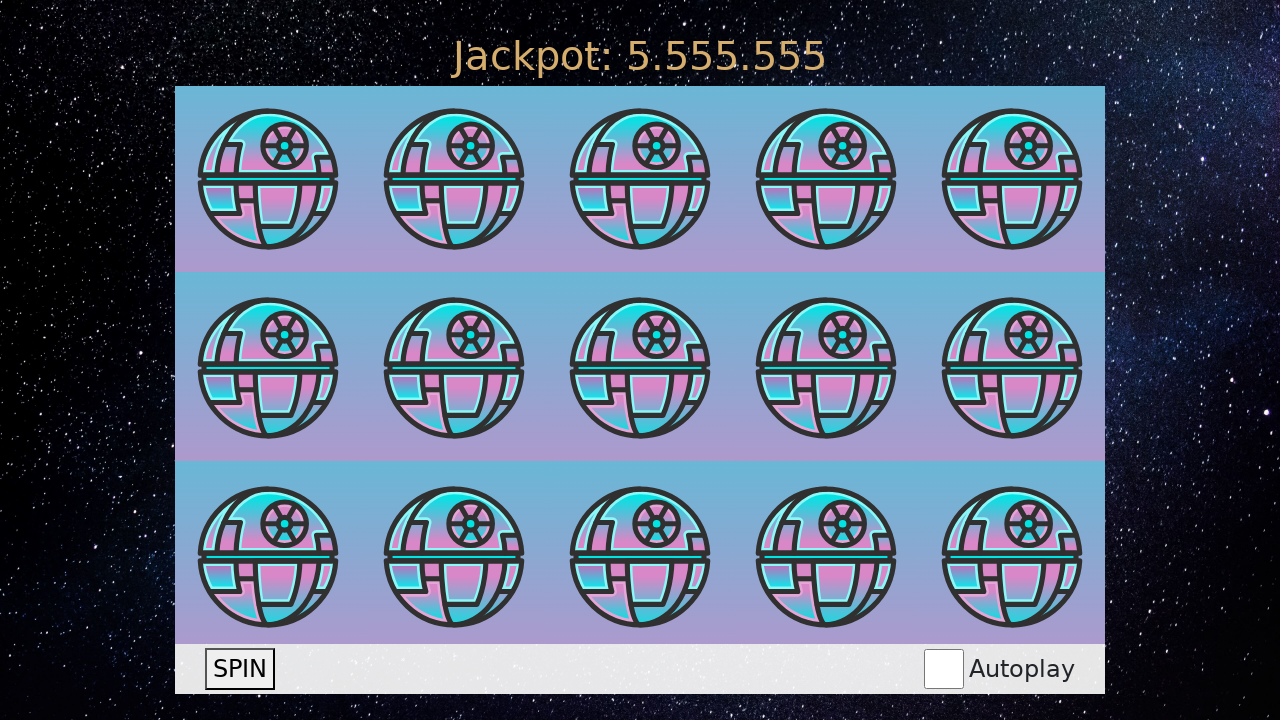

Waited for reel images to load
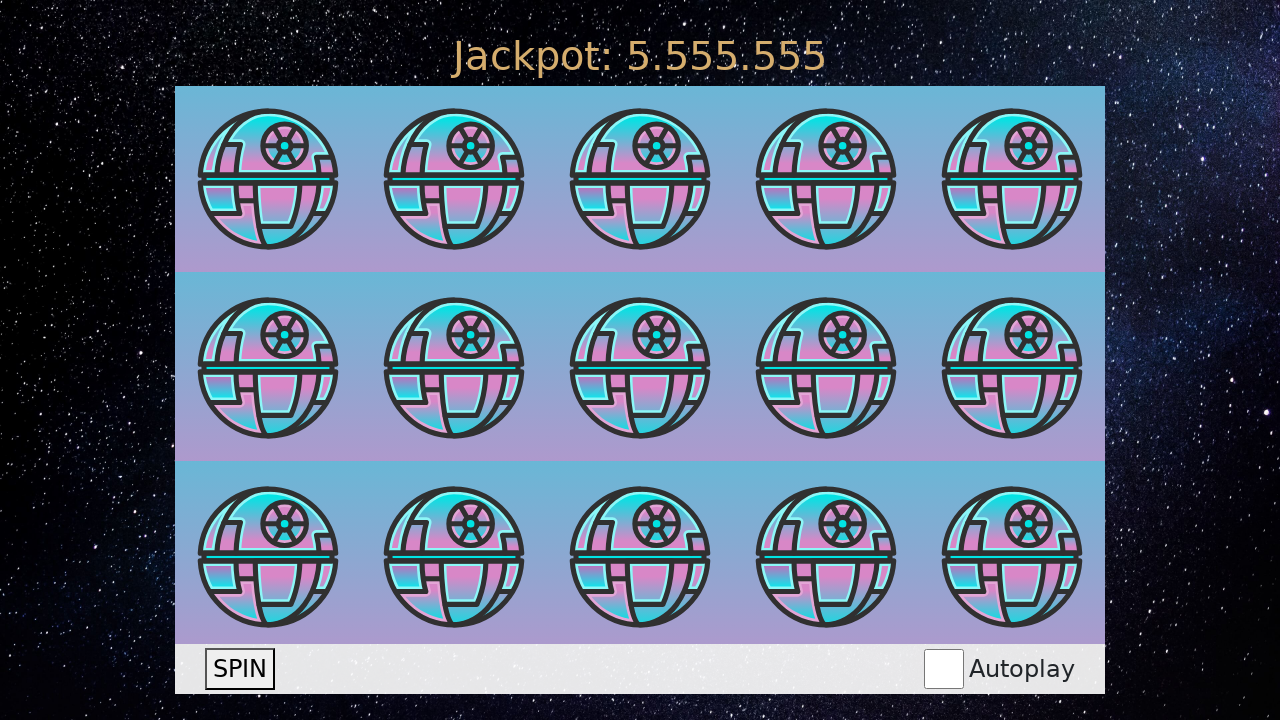

Captured initial state of reel images
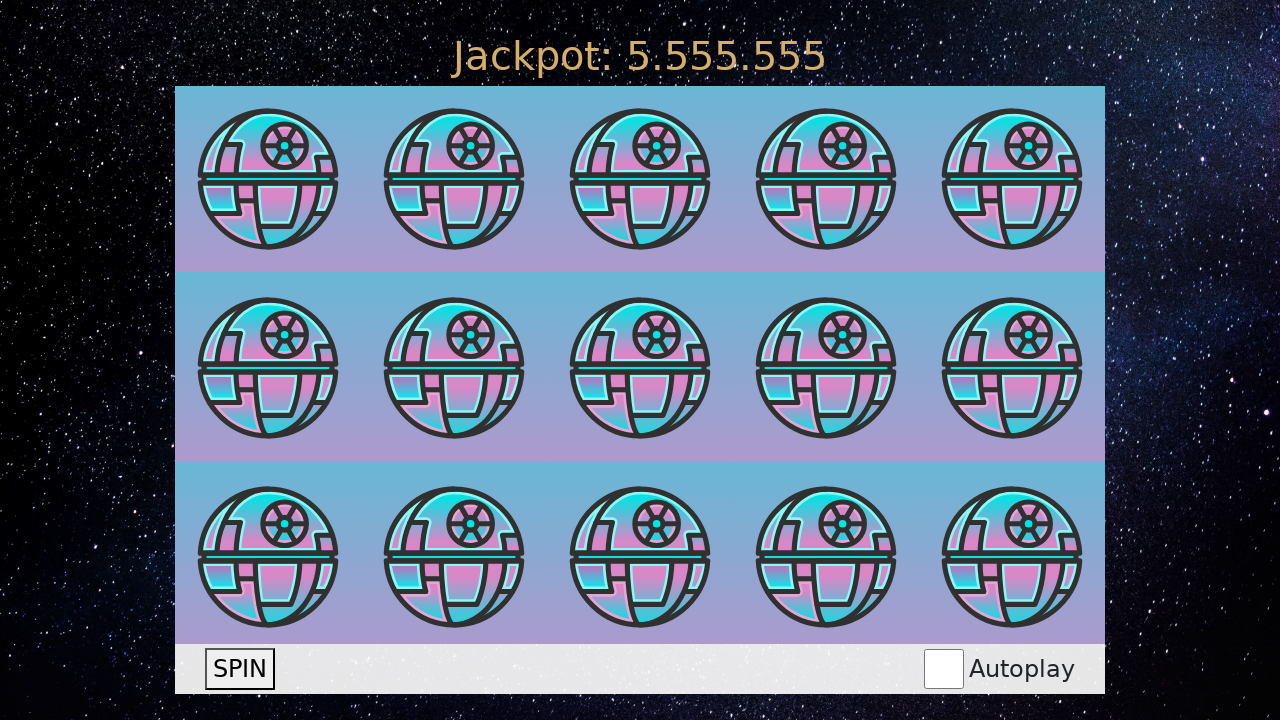

Clicked the spin button at (240, 669) on button >> internal:has-text="spin"i
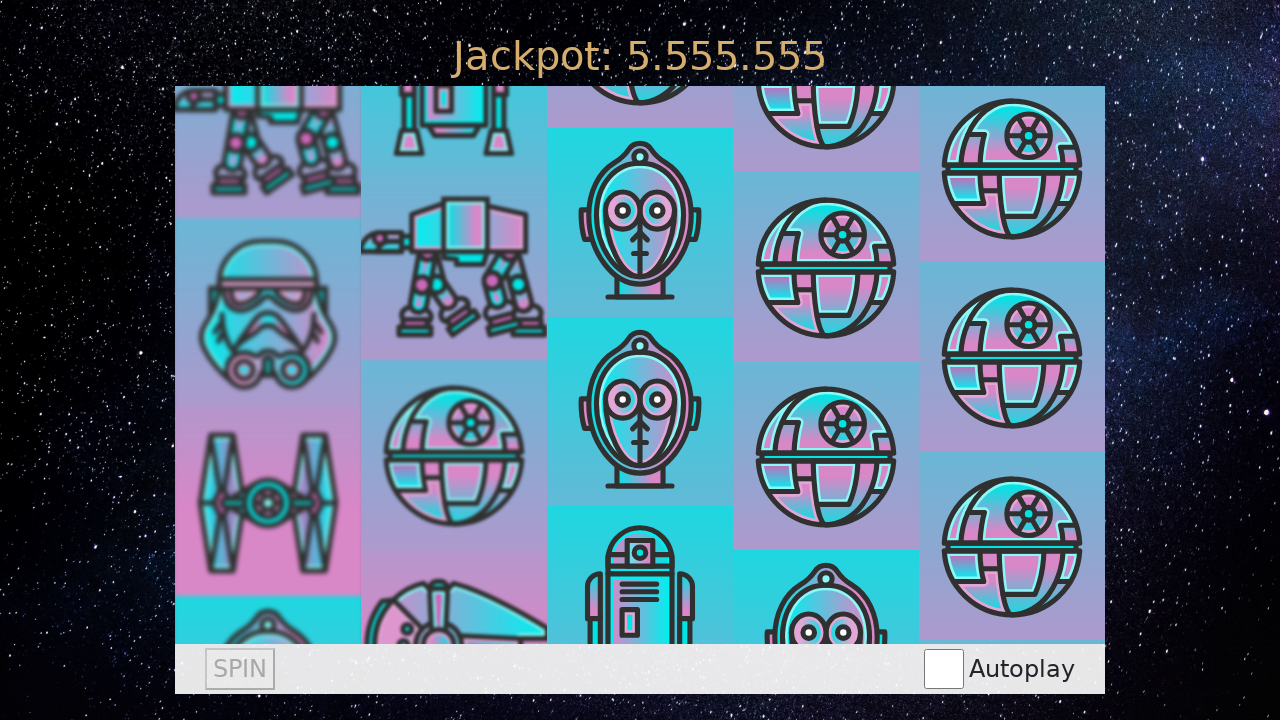

Spin button became visible again
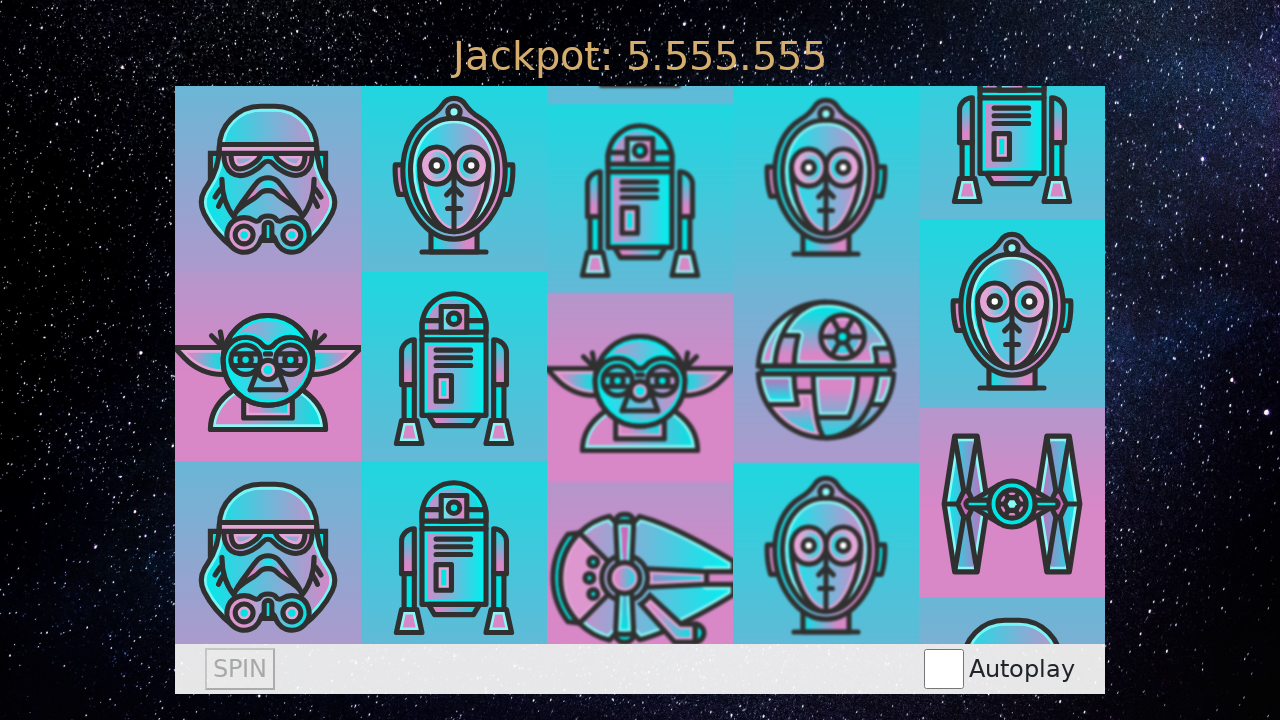

Waited 3 seconds for spin animation to complete
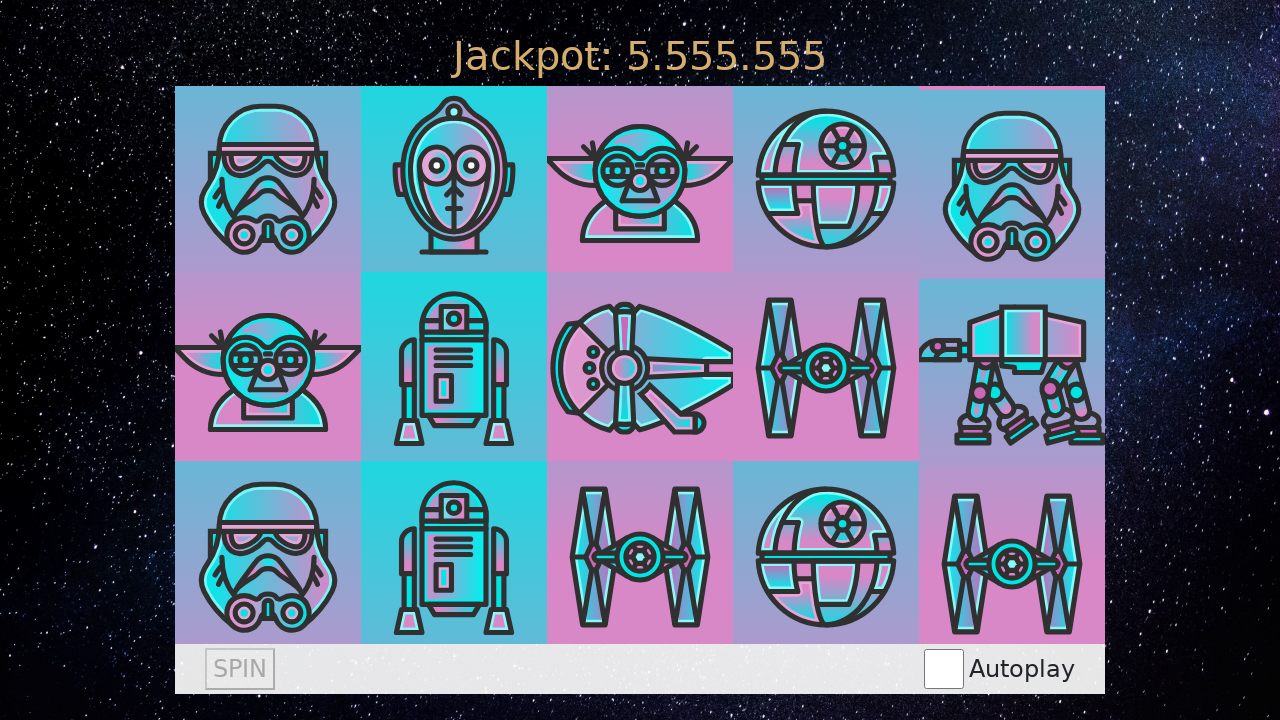

Captured new state of reel images after spin
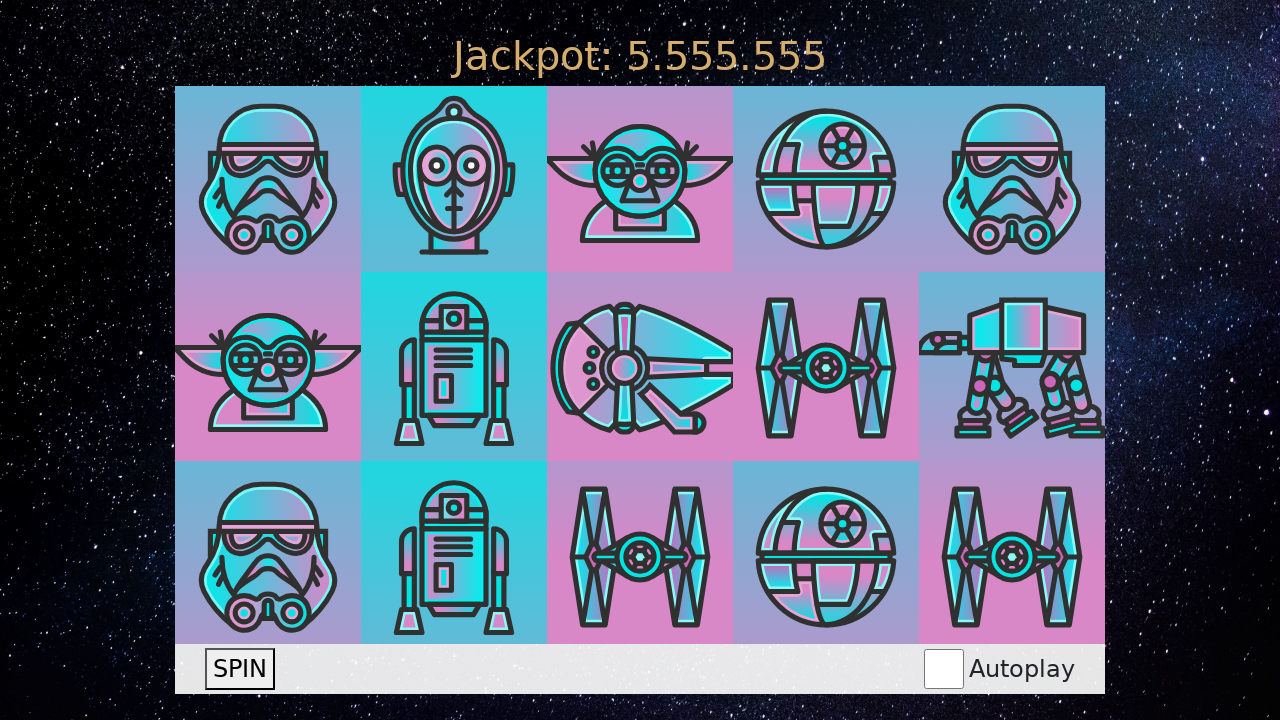

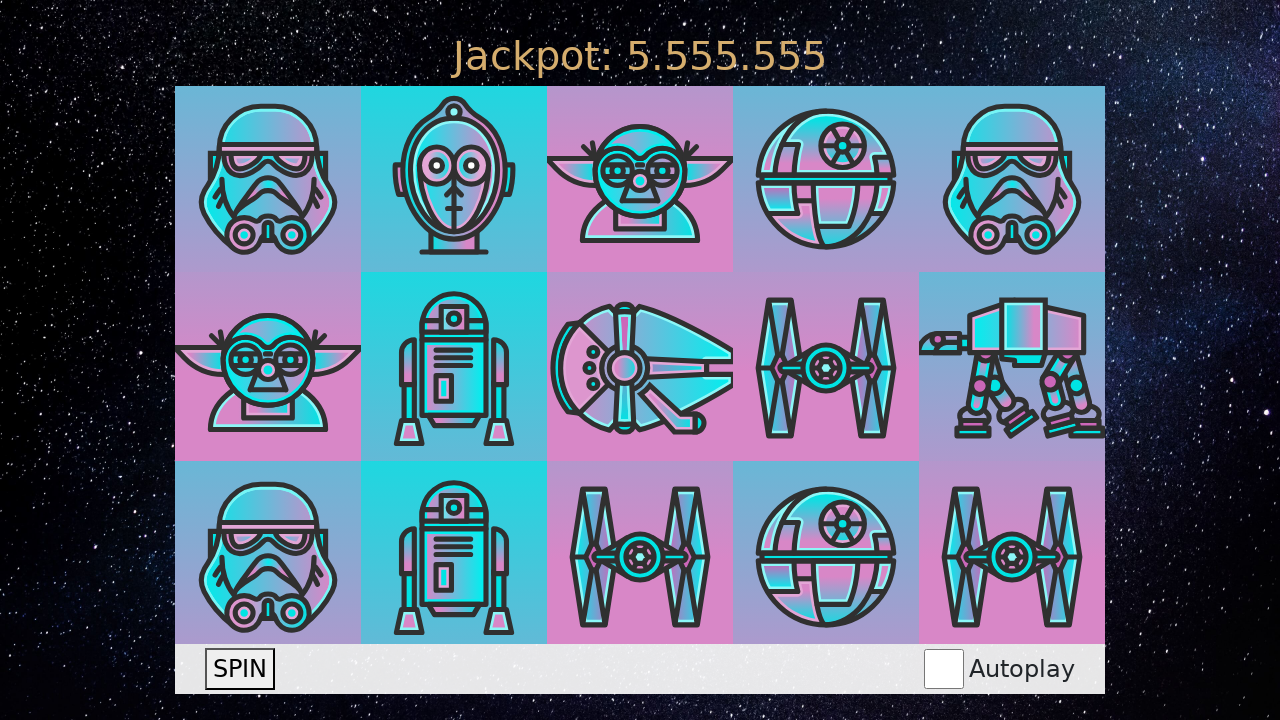